Tests that clicking the Contact Us navigation link redirects to the contact page

Starting URL: https://automationexercise.com/api_list

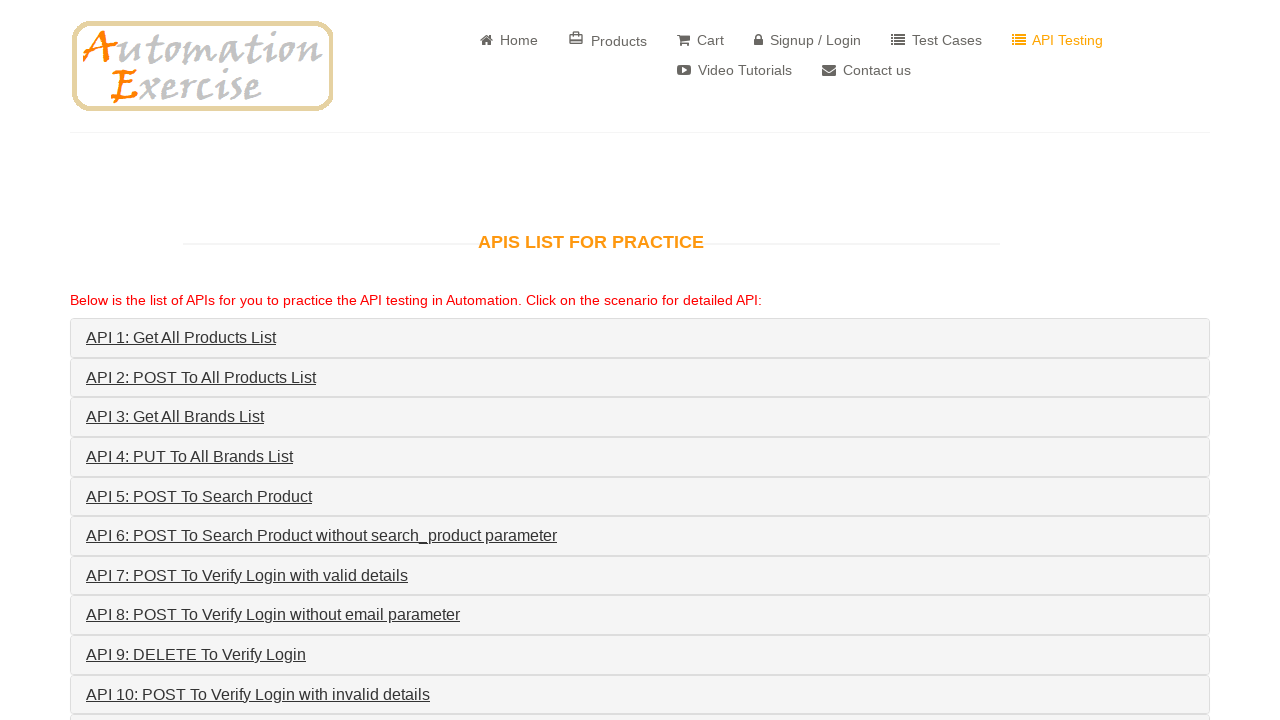

Clicked on 'Contact us' navigation link at (866, 70) on a:has-text('Contact us')
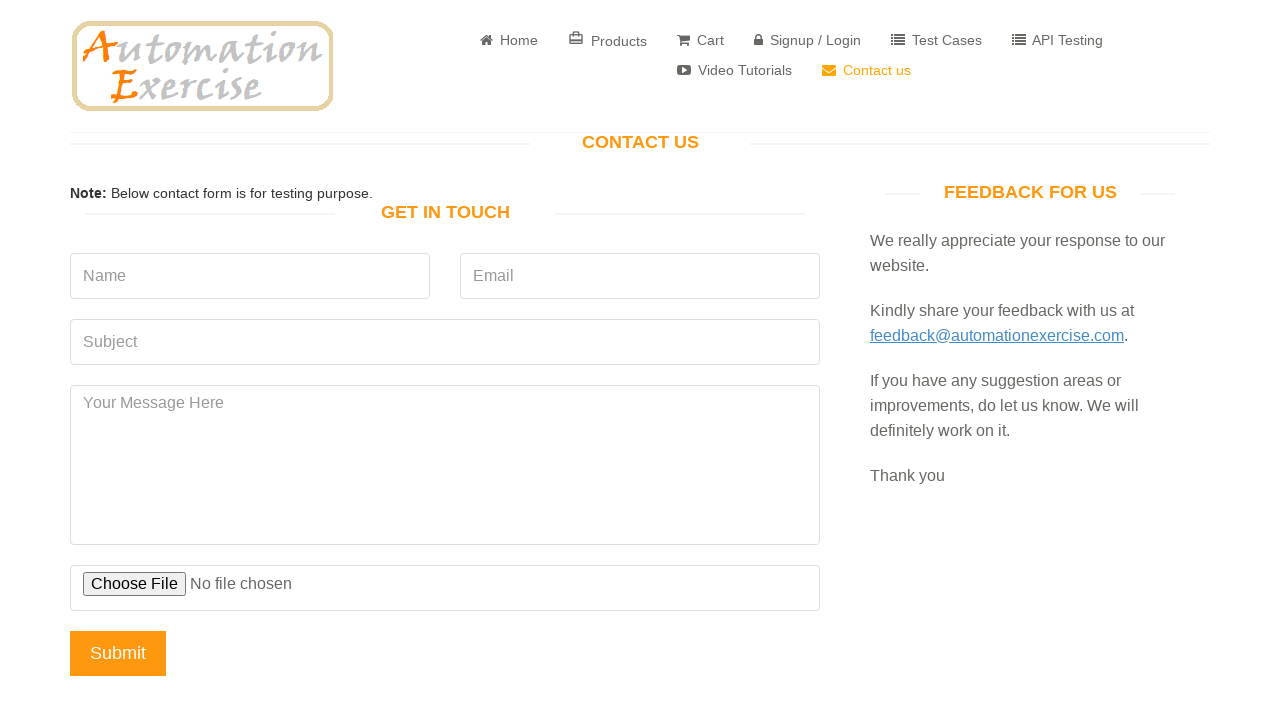

Contact page loaded successfully
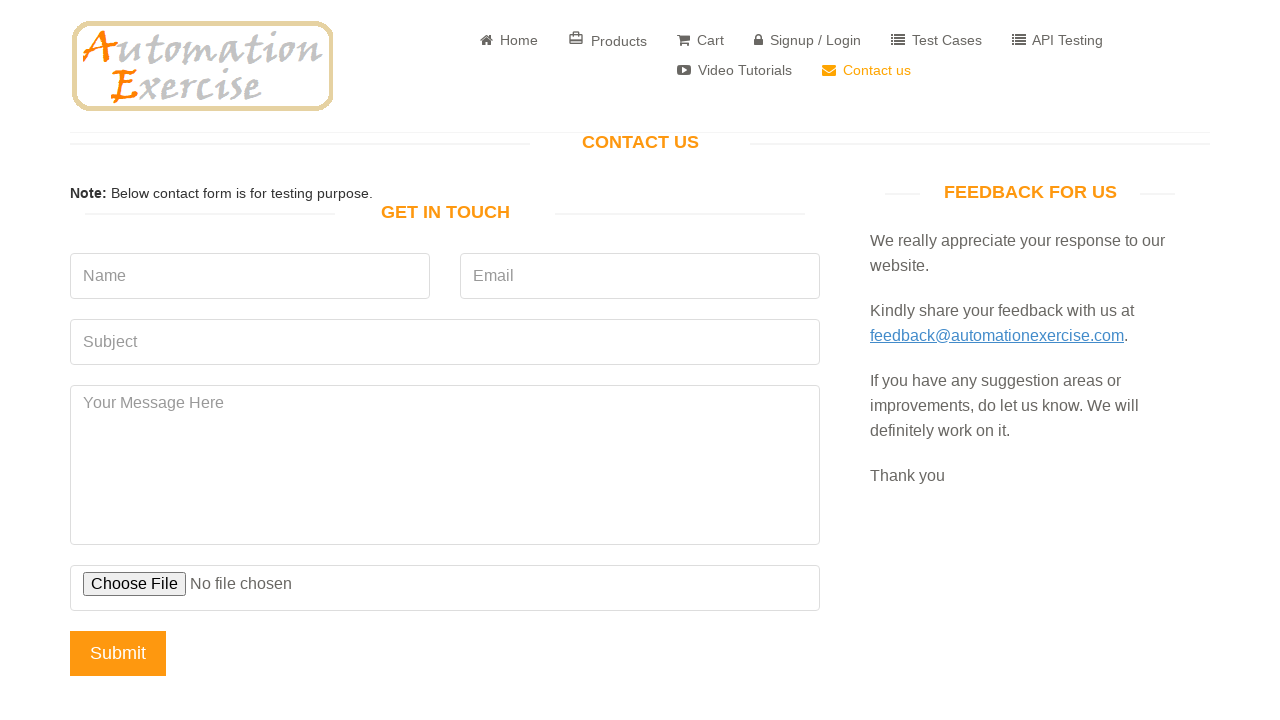

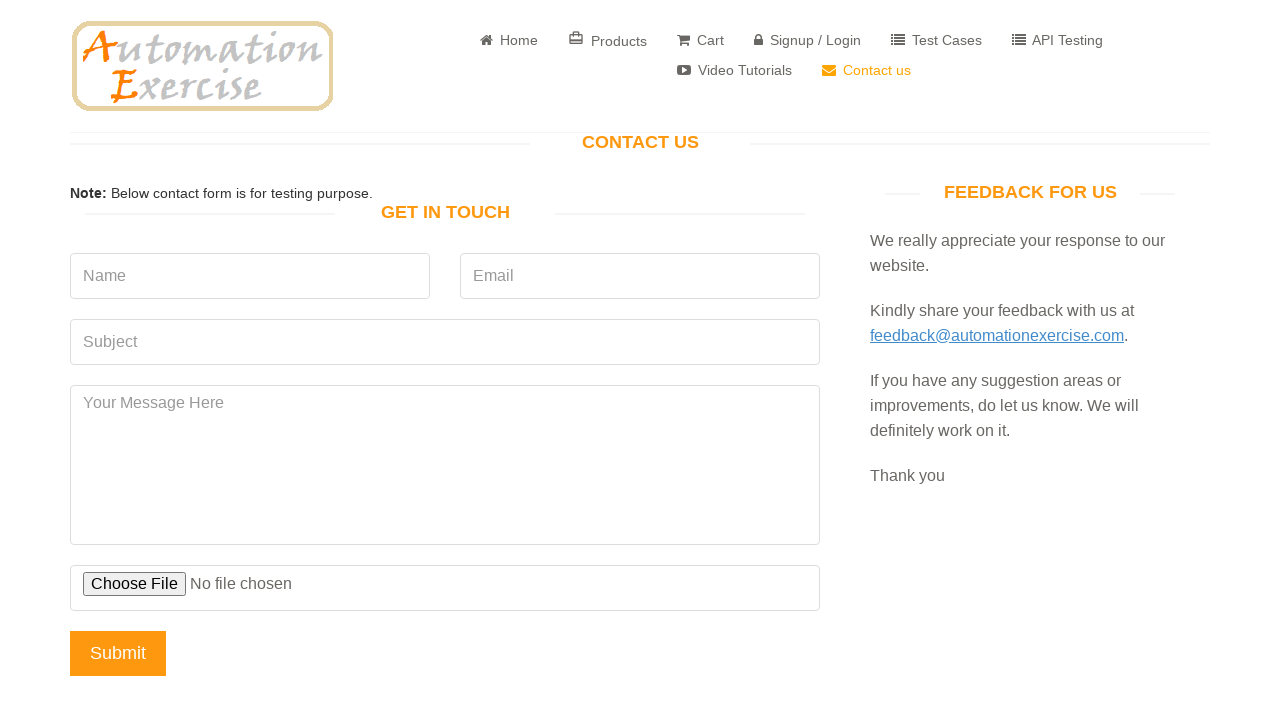